Opens the WCHT (Worthing Churches Homeless Projects) website and verifies the page loads successfully

Starting URL: http://www.wcht.org.uk

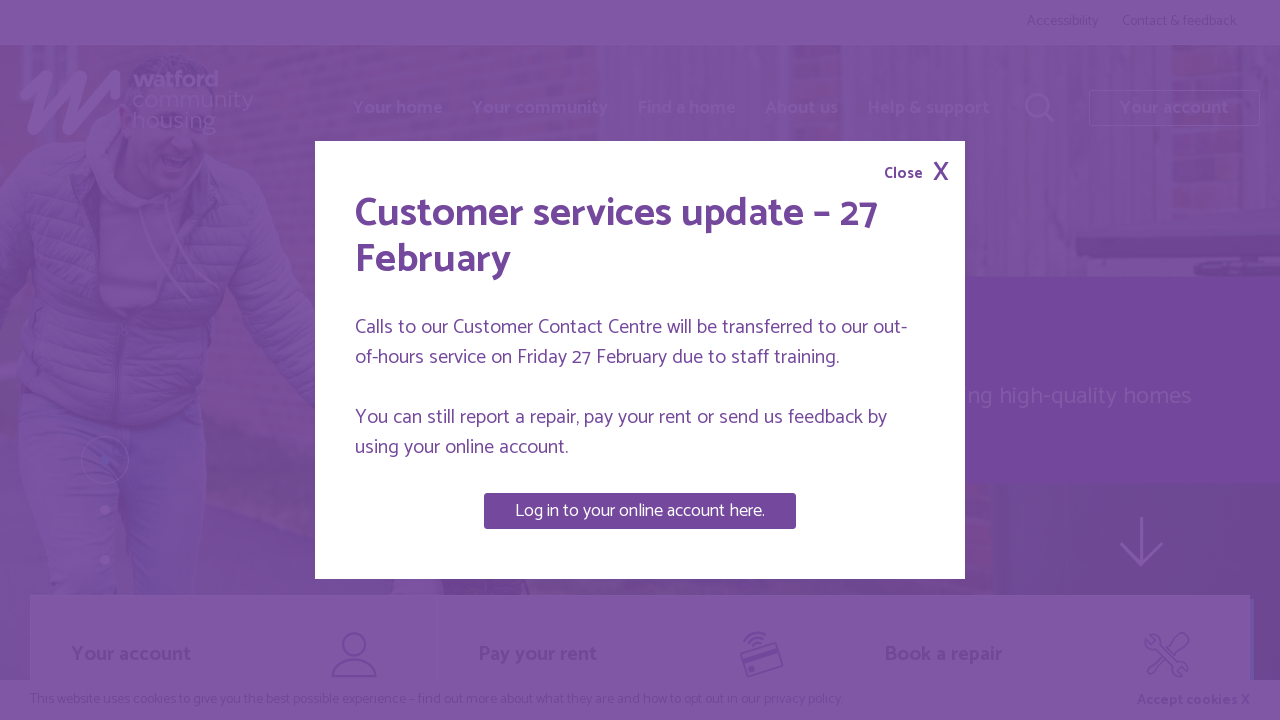

Waited for WCHT website to fully load (domcontentloaded)
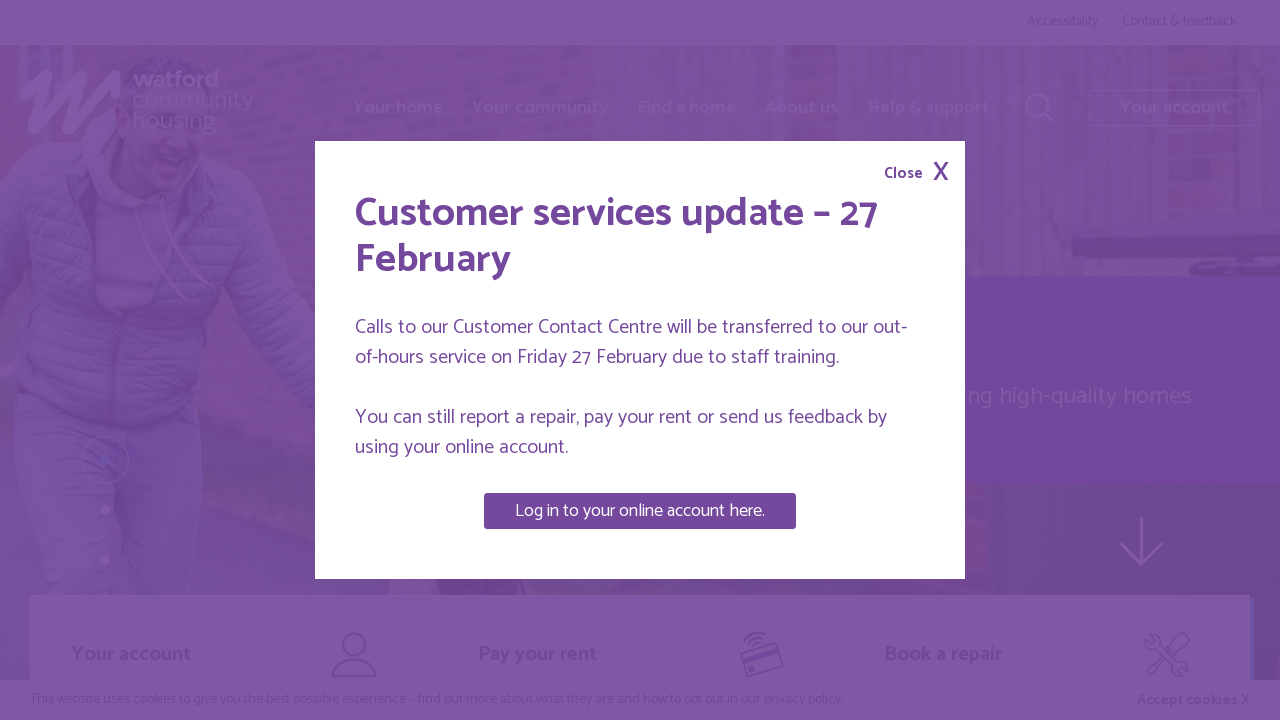

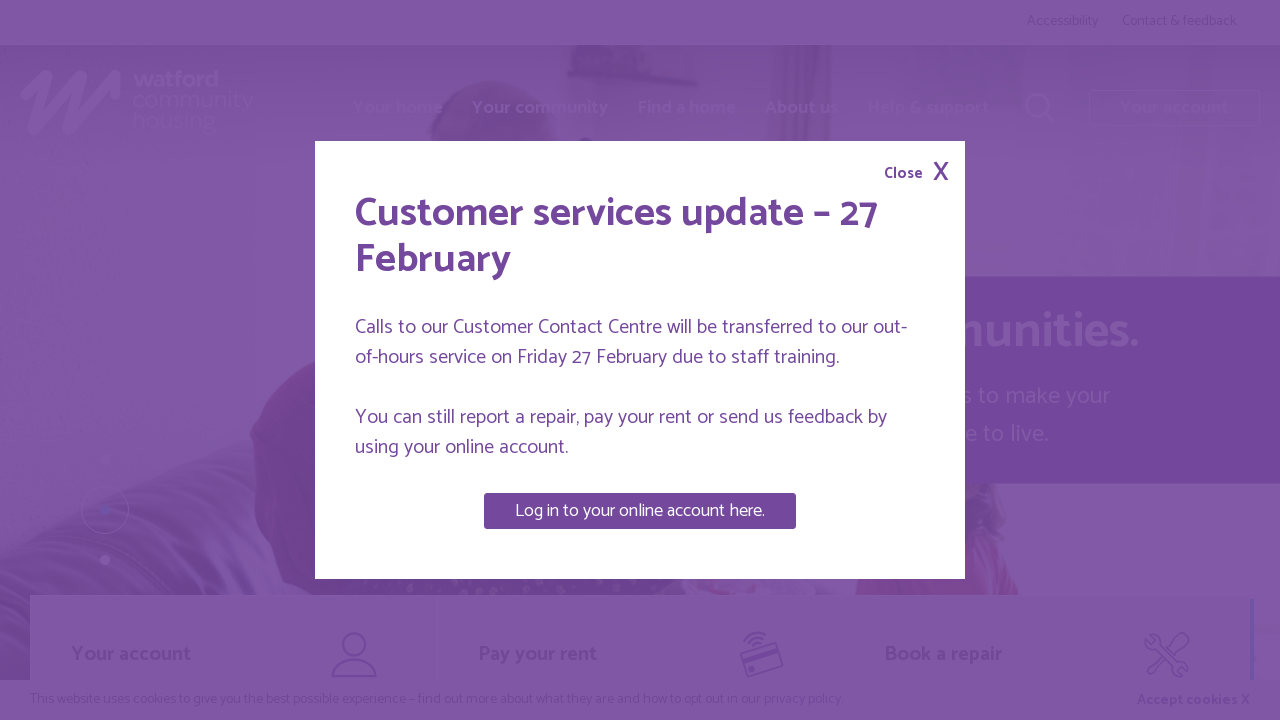